Tests product search functionality by searching for "ca", verifying 4 products are displayed, adding items to cart

Starting URL: https://rahulshettyacademy.com/seleniumPractise/#/

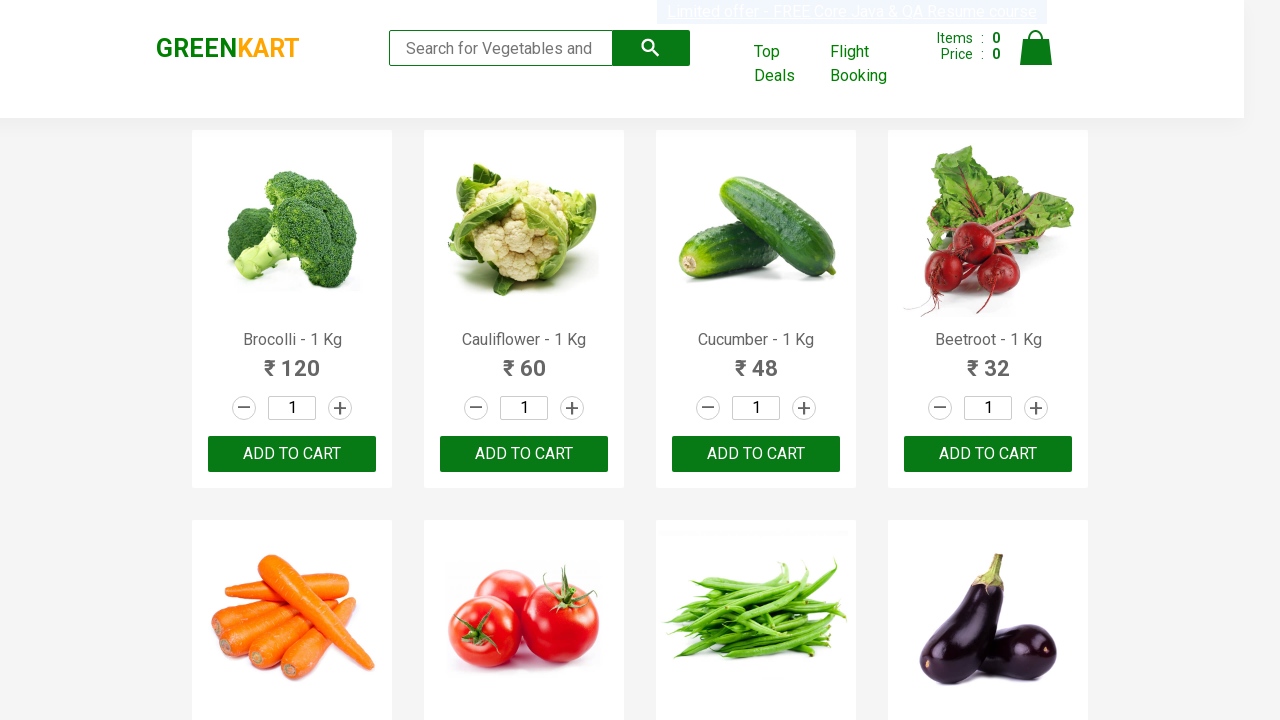

Filled search field with 'ca' to search for products on .search-keyword
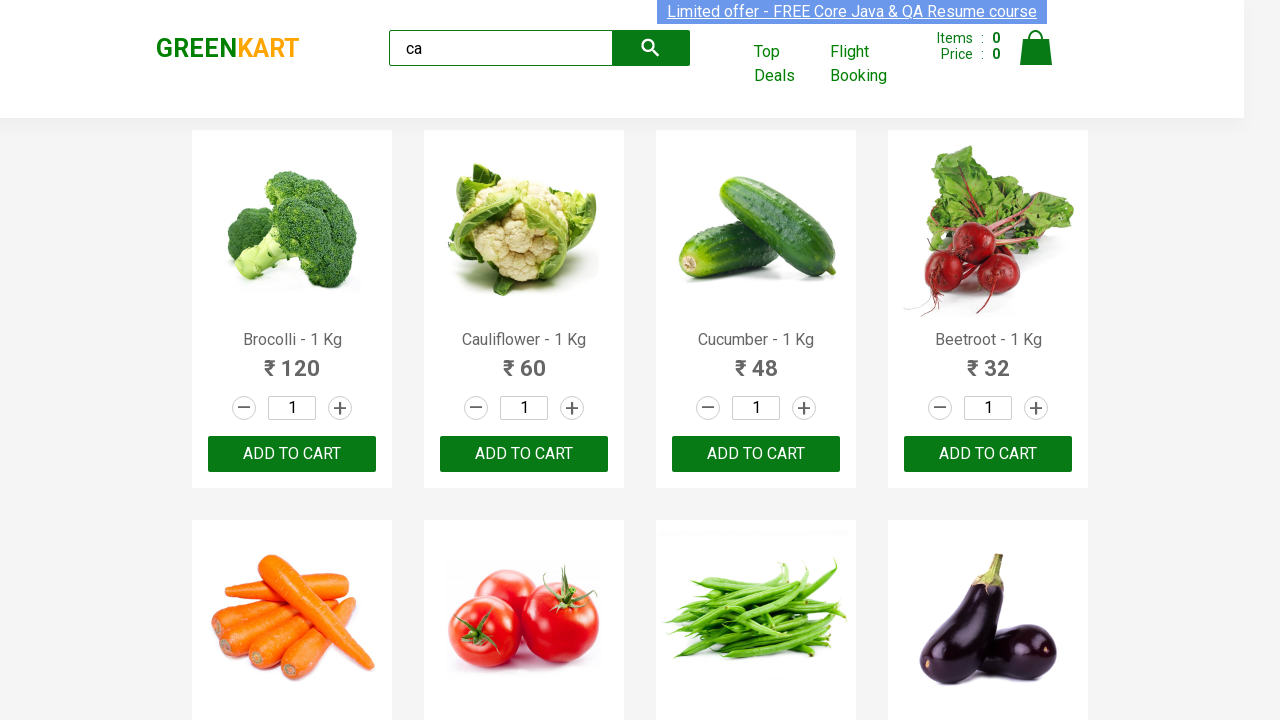

Waited 2 seconds for search results to load
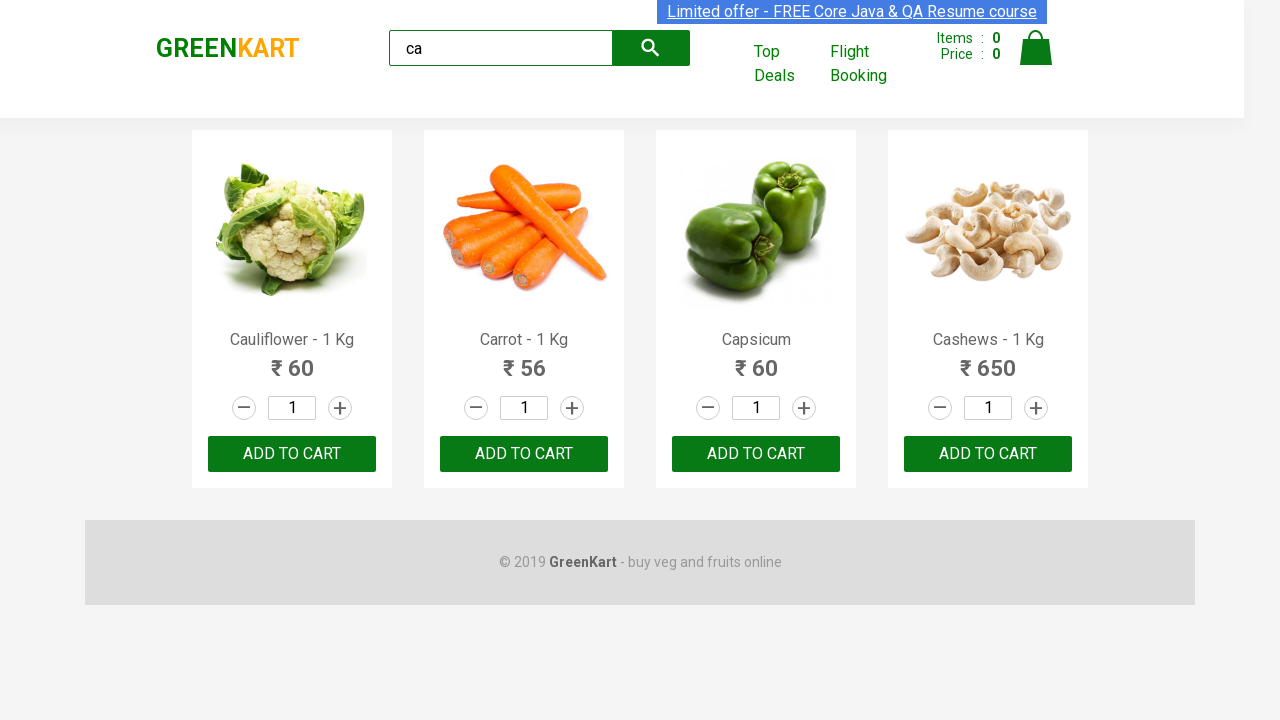

Clicked 'ADD TO CART' button on the third product at (756, 454) on .products .product >> nth=2 >> text=ADD TO CART
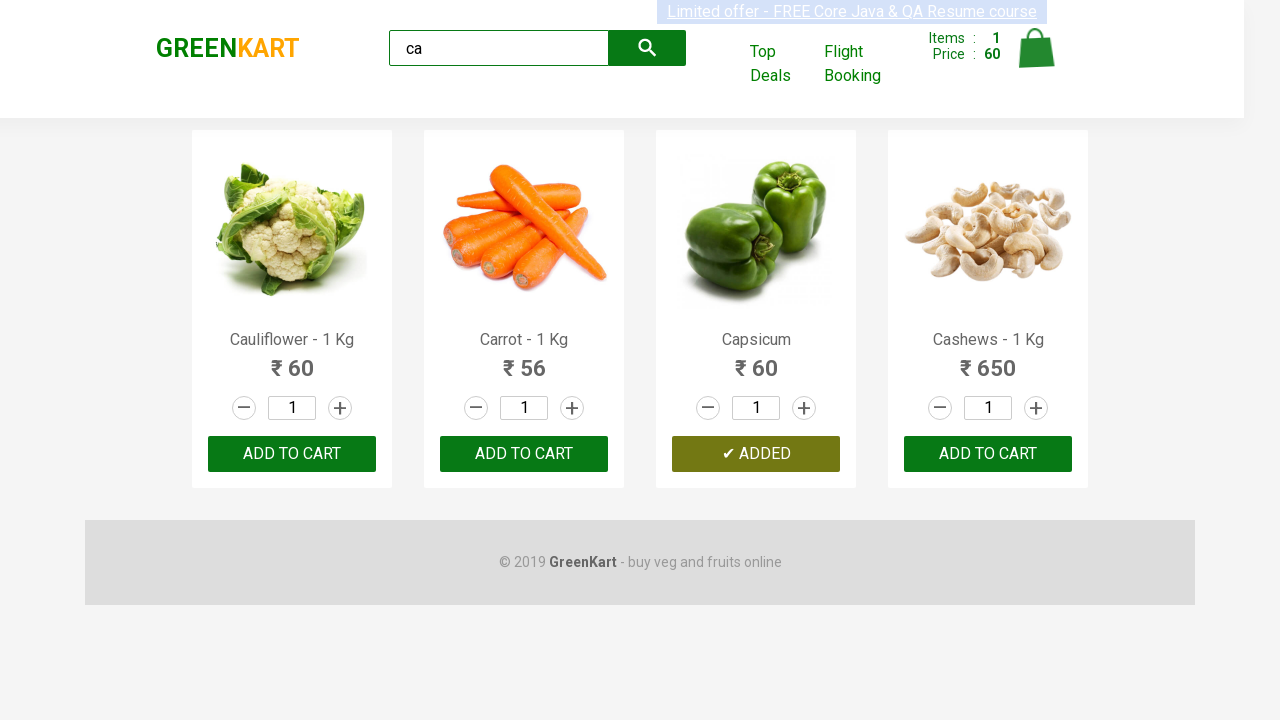

Found and clicked 'ADD TO CART' button for Cashews product at (988, 454) on .products .product >> nth=3 >> button
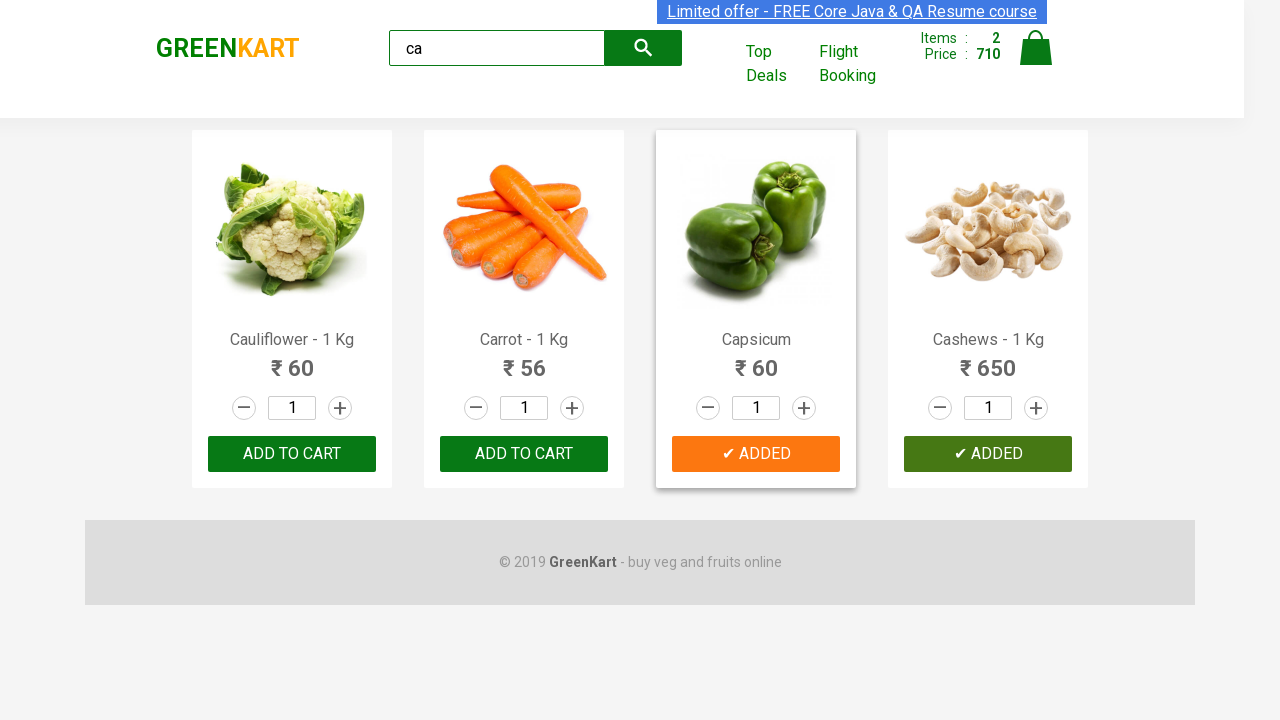

Verified brand element is present on page
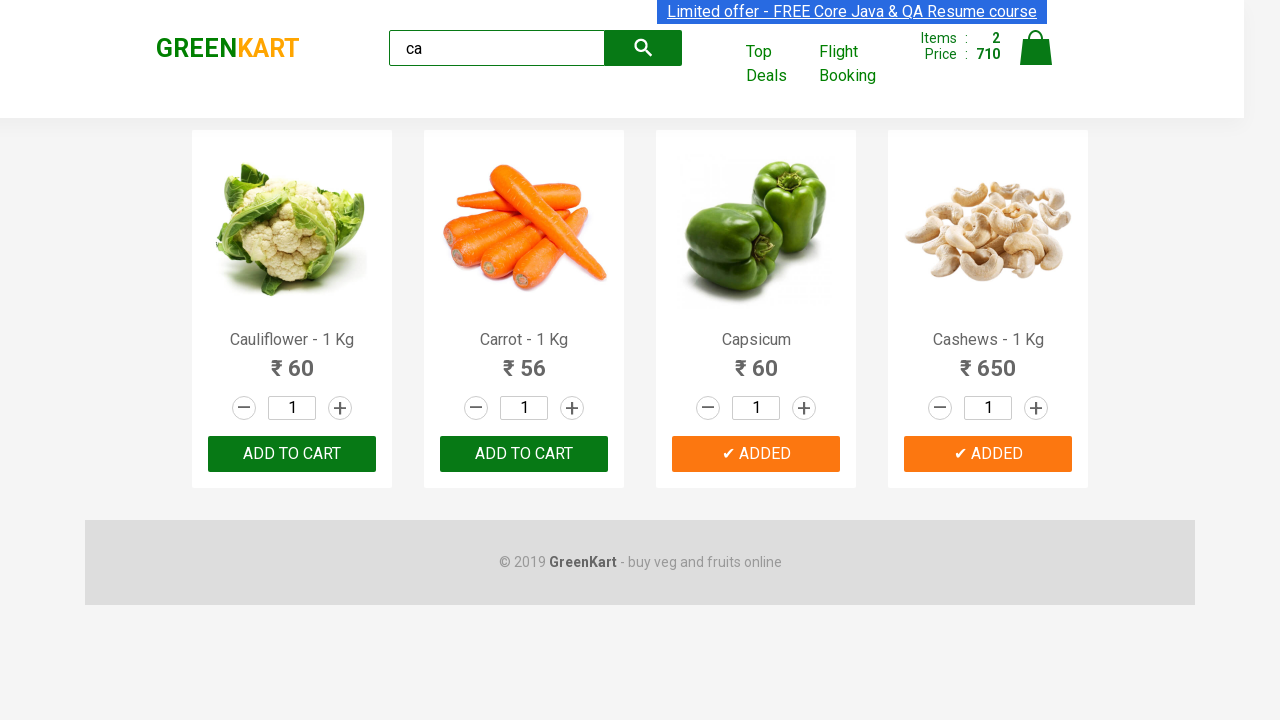

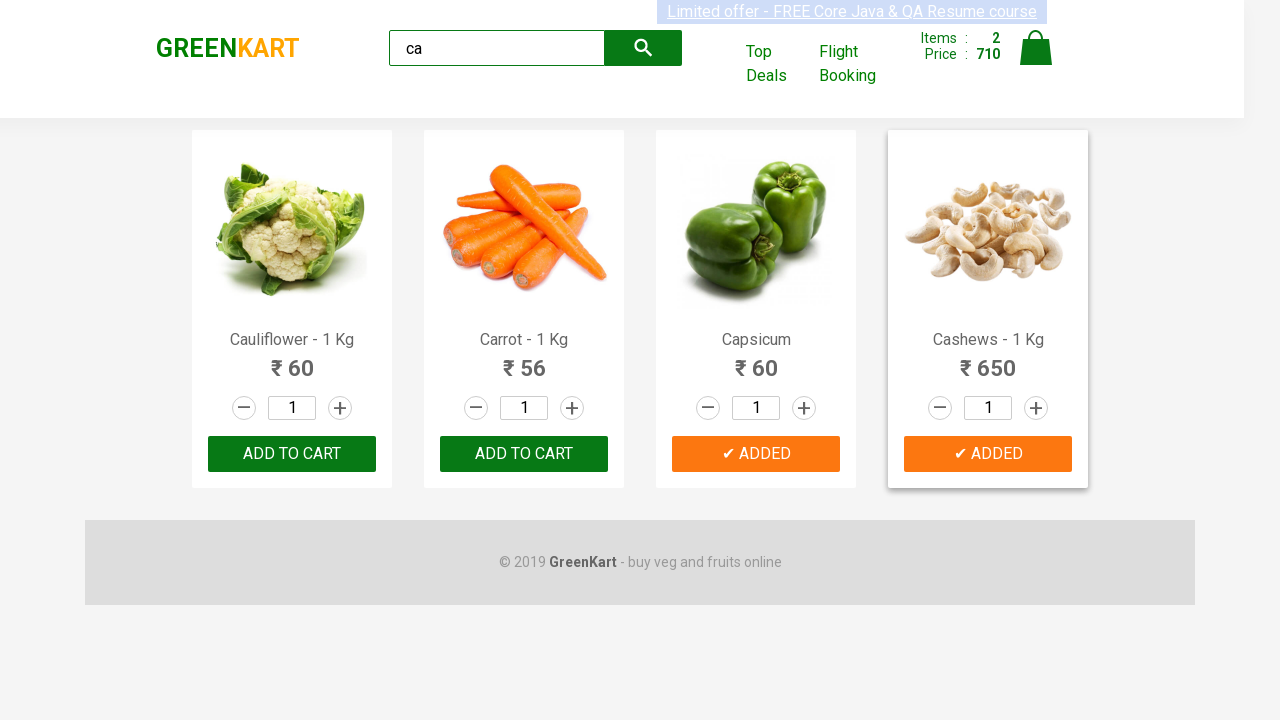